Tests sorting the Due column in ascending order on table 2, which has semantic class attributes for easier element selection.

Starting URL: http://the-internet.herokuapp.com/tables

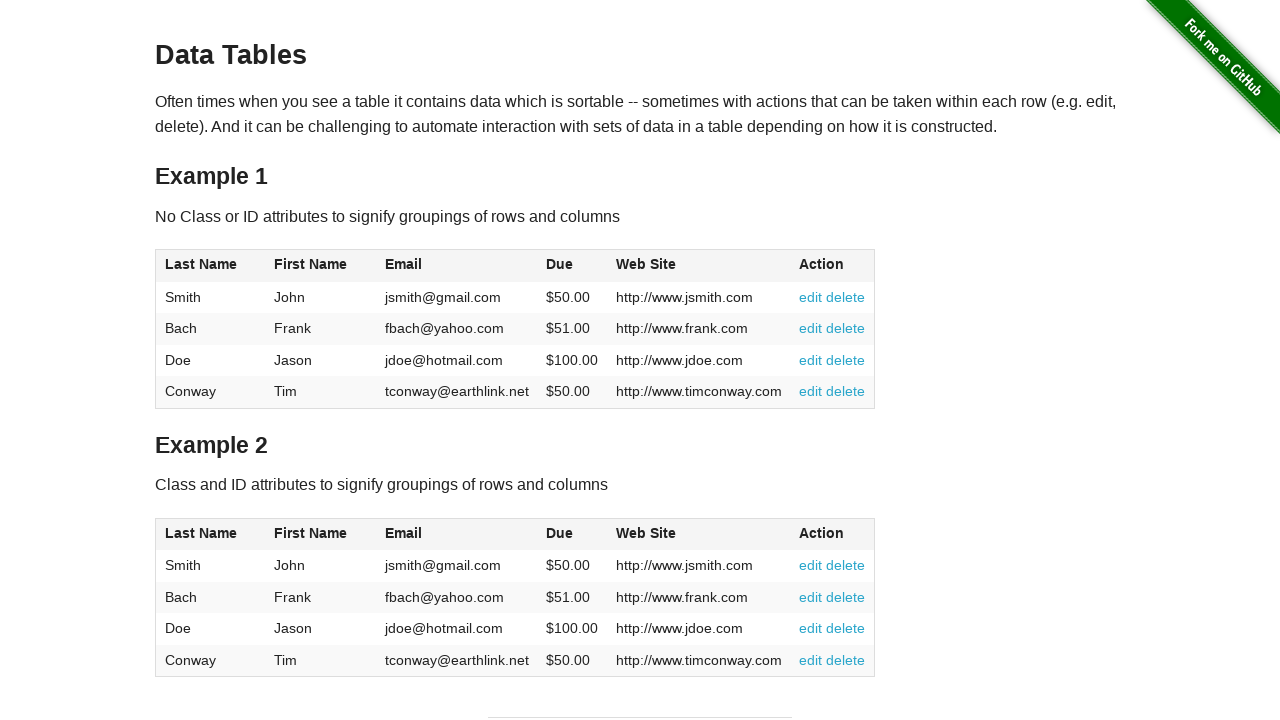

Clicked the Due column header in table 2 to sort at (560, 533) on #table2 thead .dues
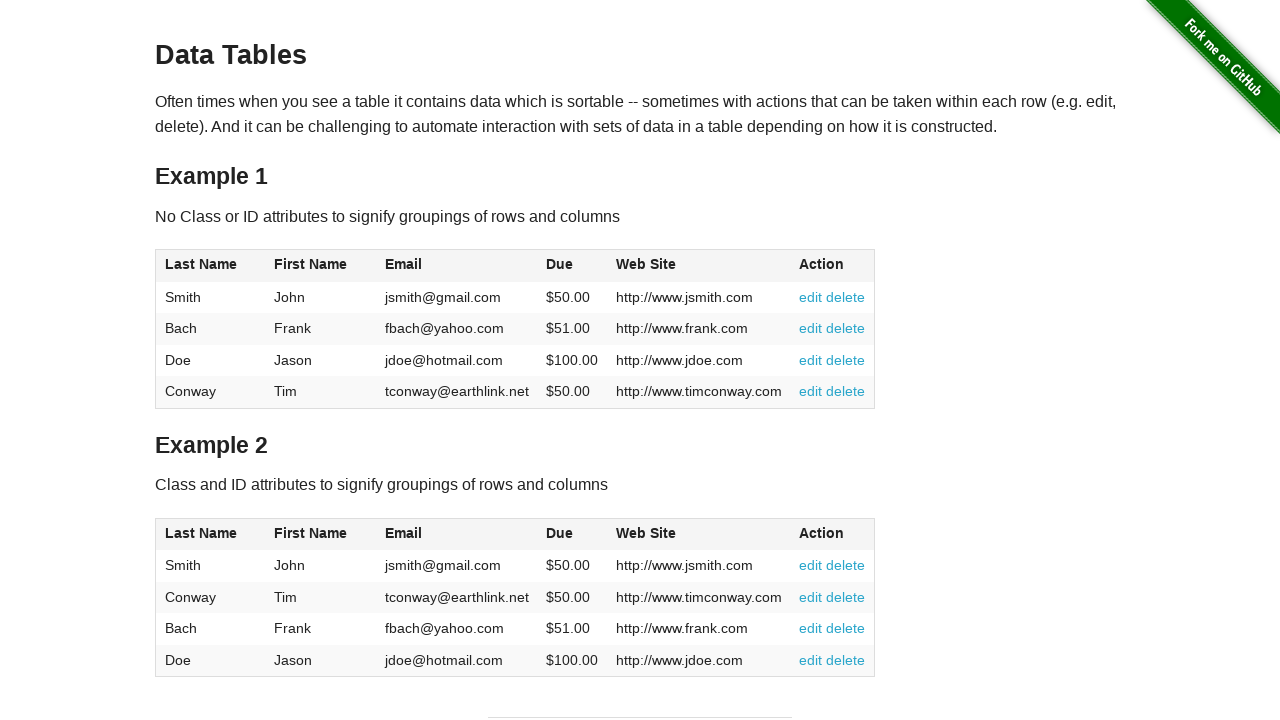

Verified Due column cells loaded in table 2
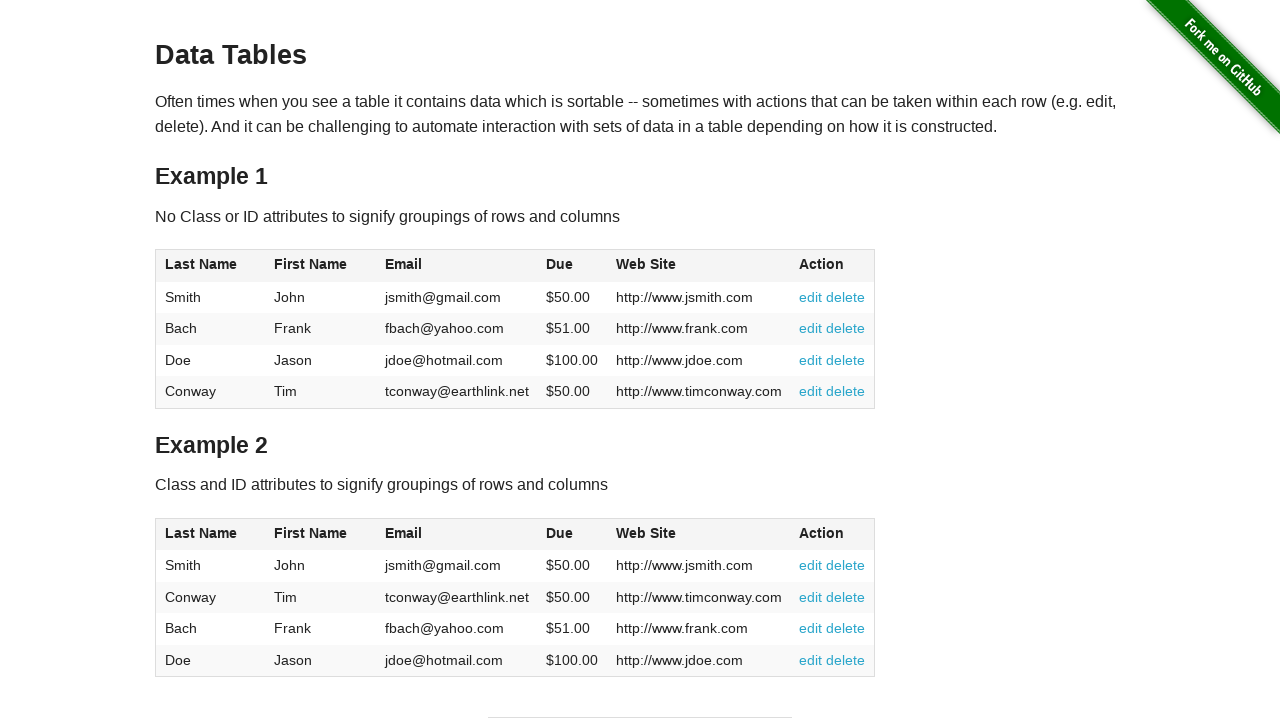

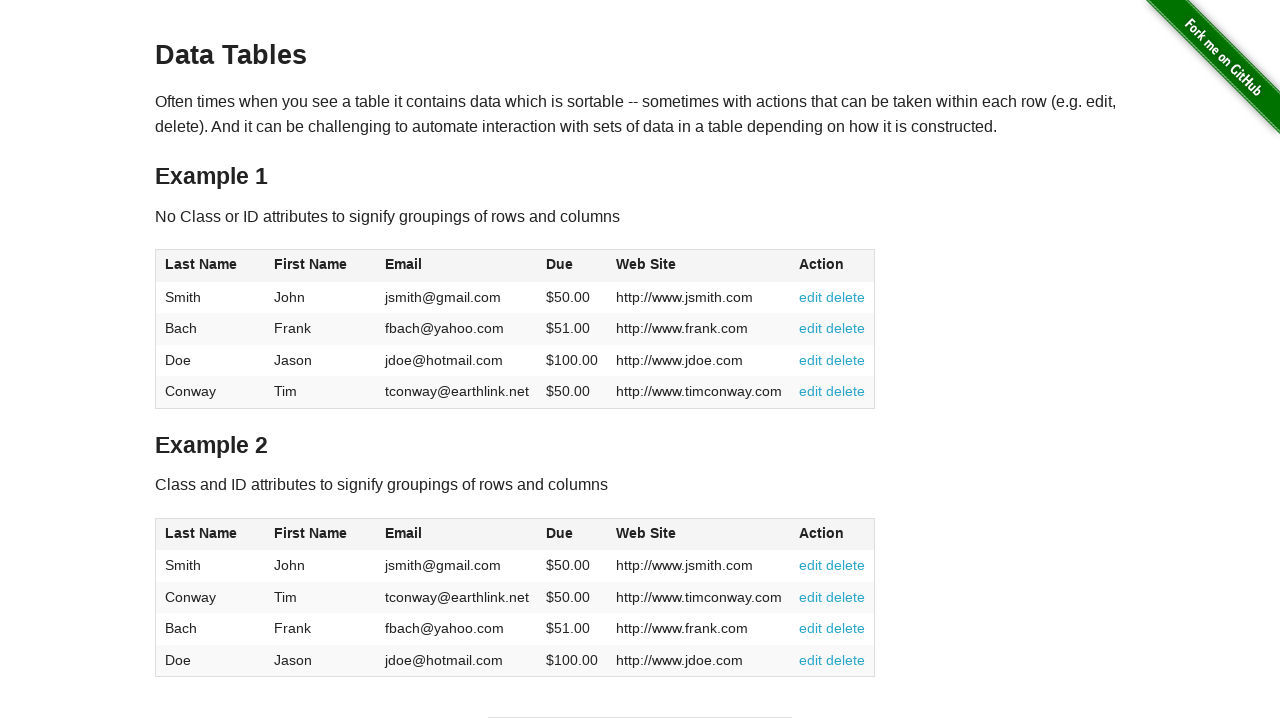